Tests navigation by clicking a link with a calculated mathematical value as text, then fills out a form with personal information (first name, last name, city, country) and submits it.

Starting URL: http://suninjuly.github.io/find_link_text

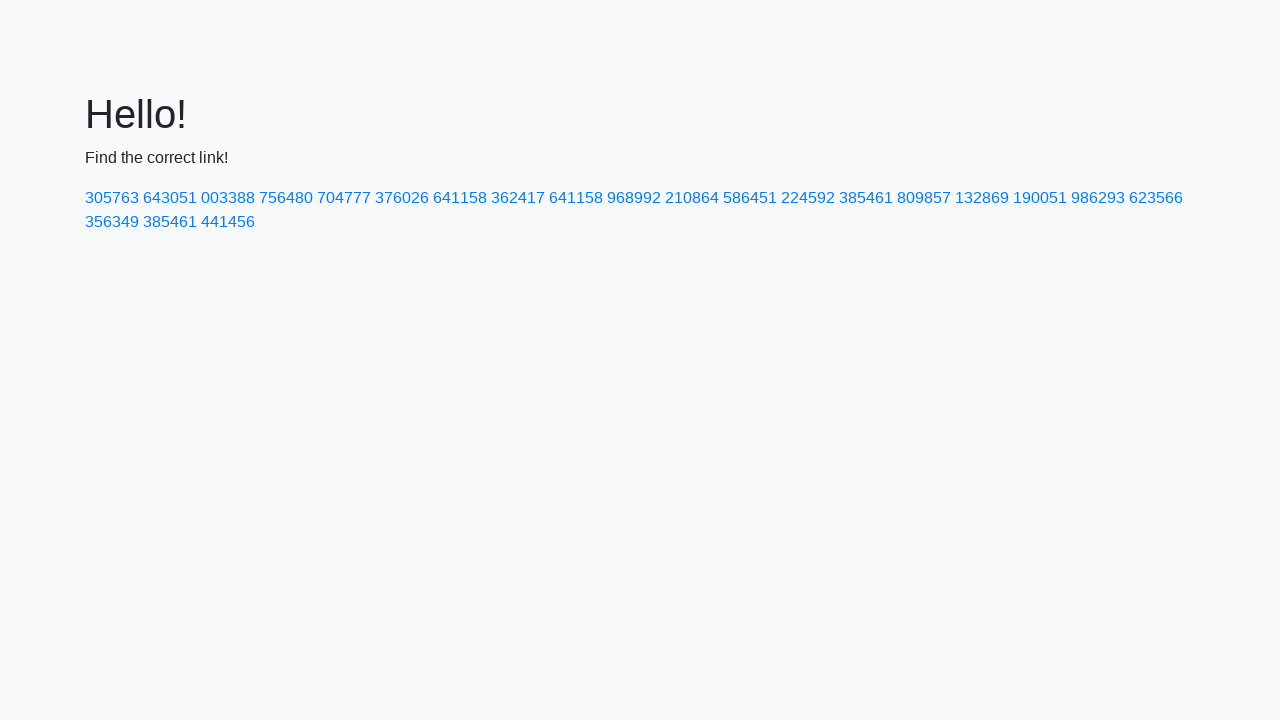

Clicked link with calculated mathematical value: 224592 at (808, 198) on text=224592
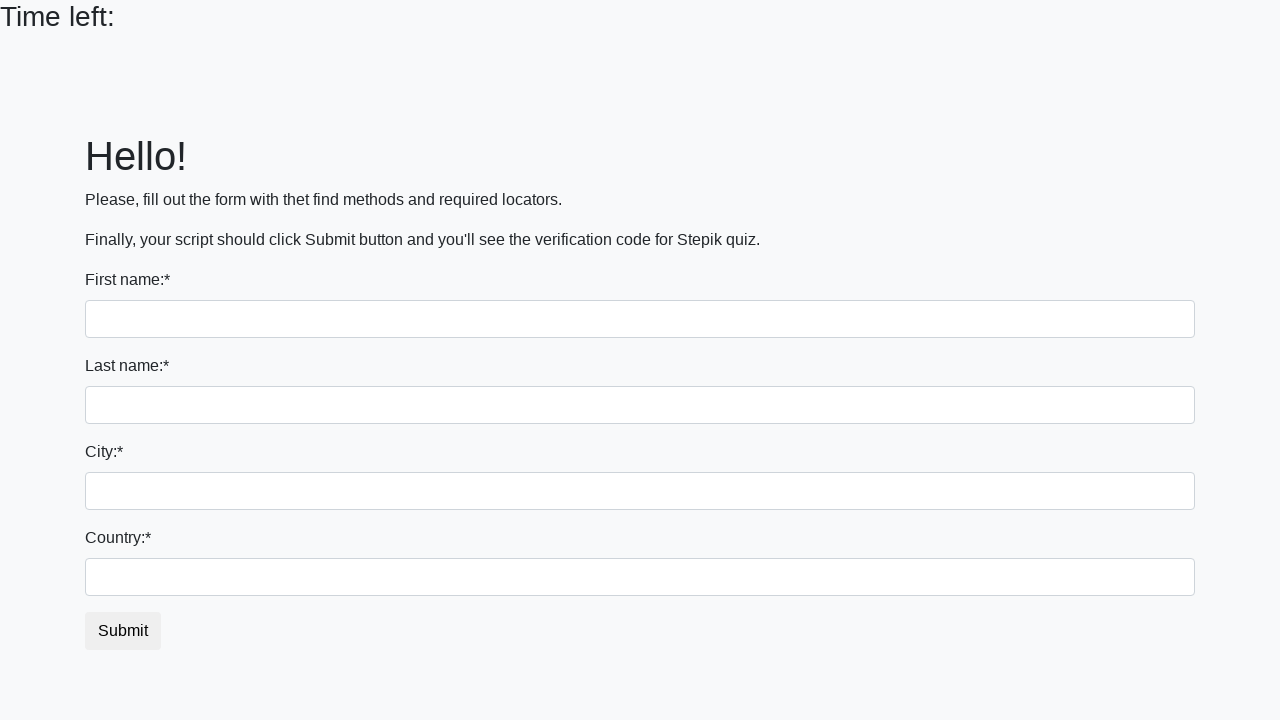

Filled first name field with 'Ivan' on input
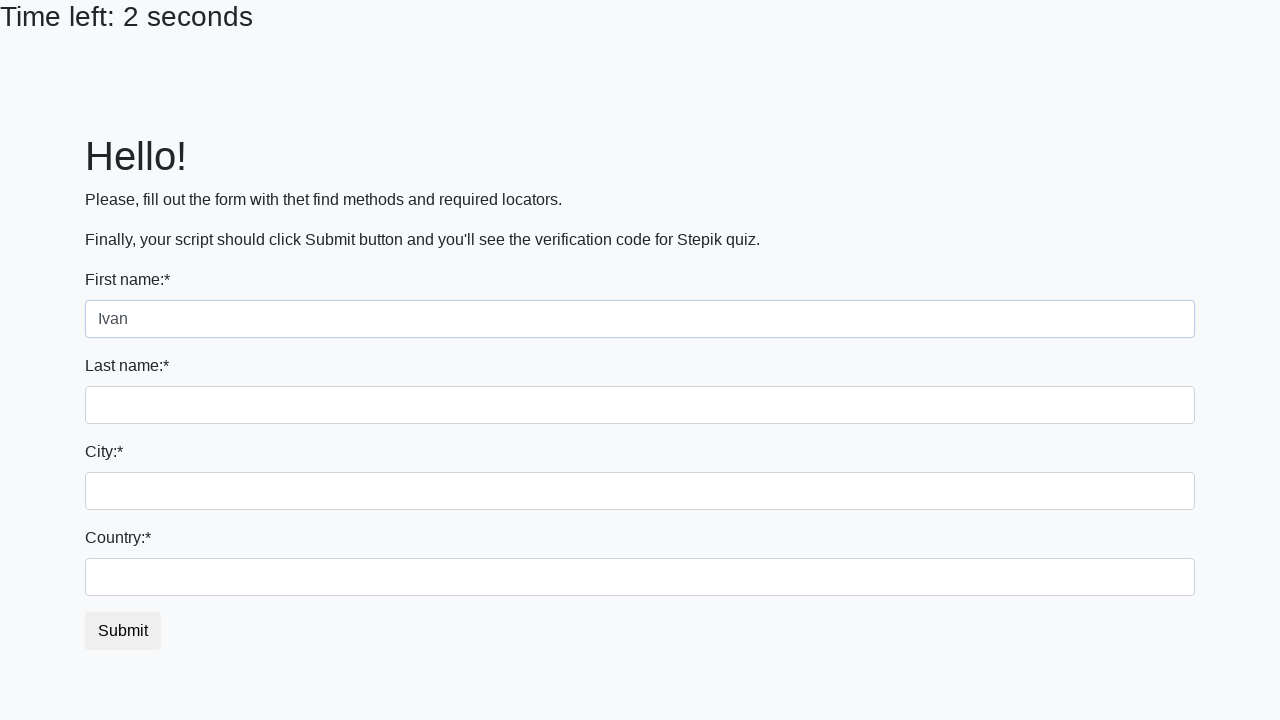

Filled last name field with 'Petrov' on input[name='last_name']
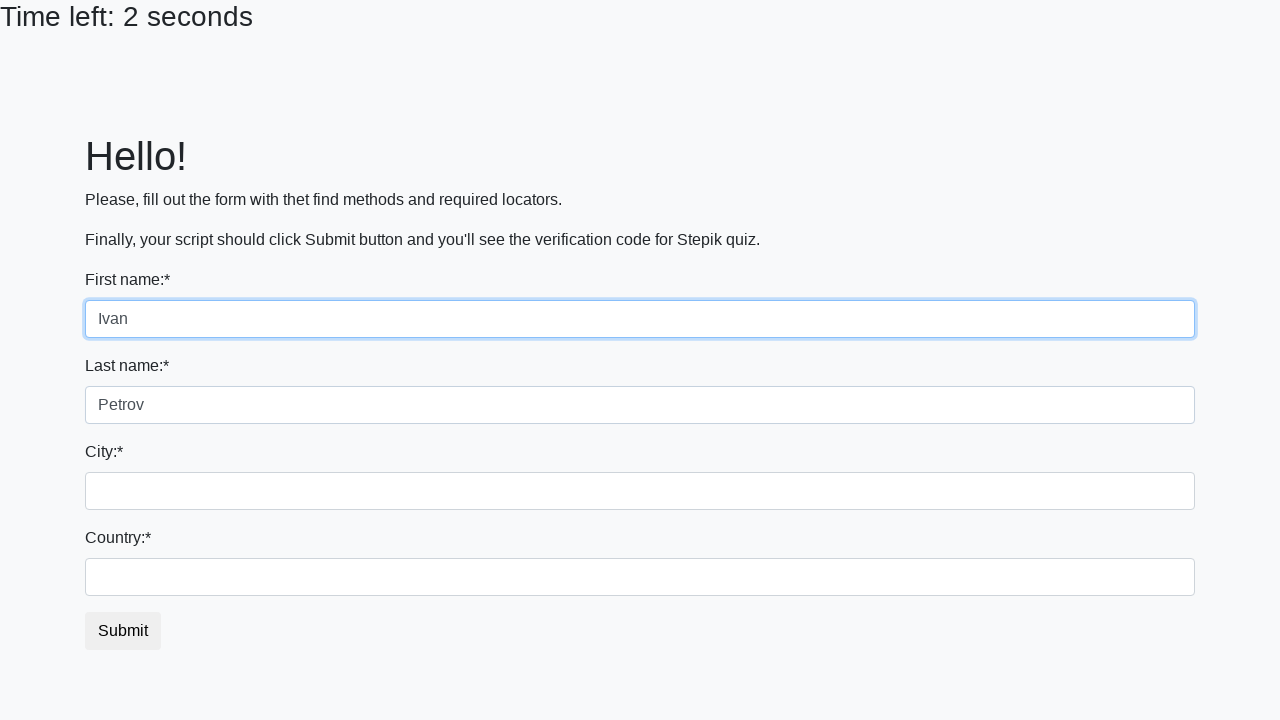

Filled city field with 'Smolensk' on .city
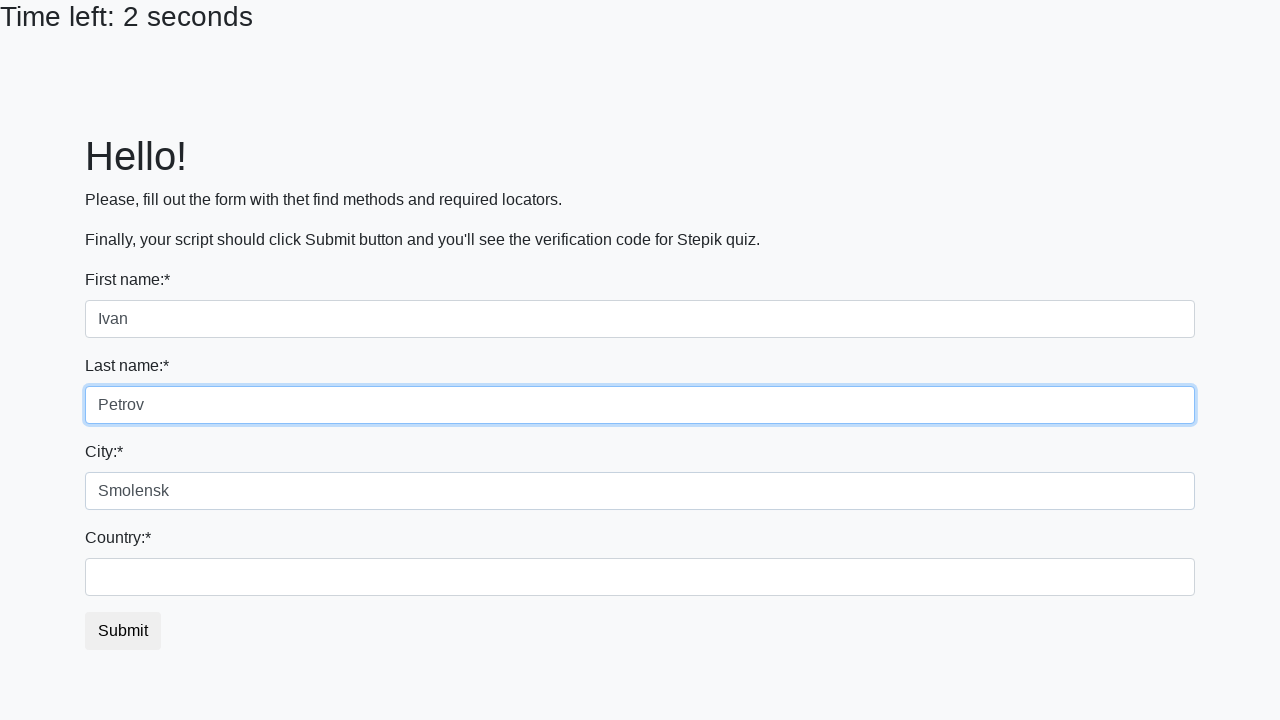

Filled country field with 'Russia' on #country
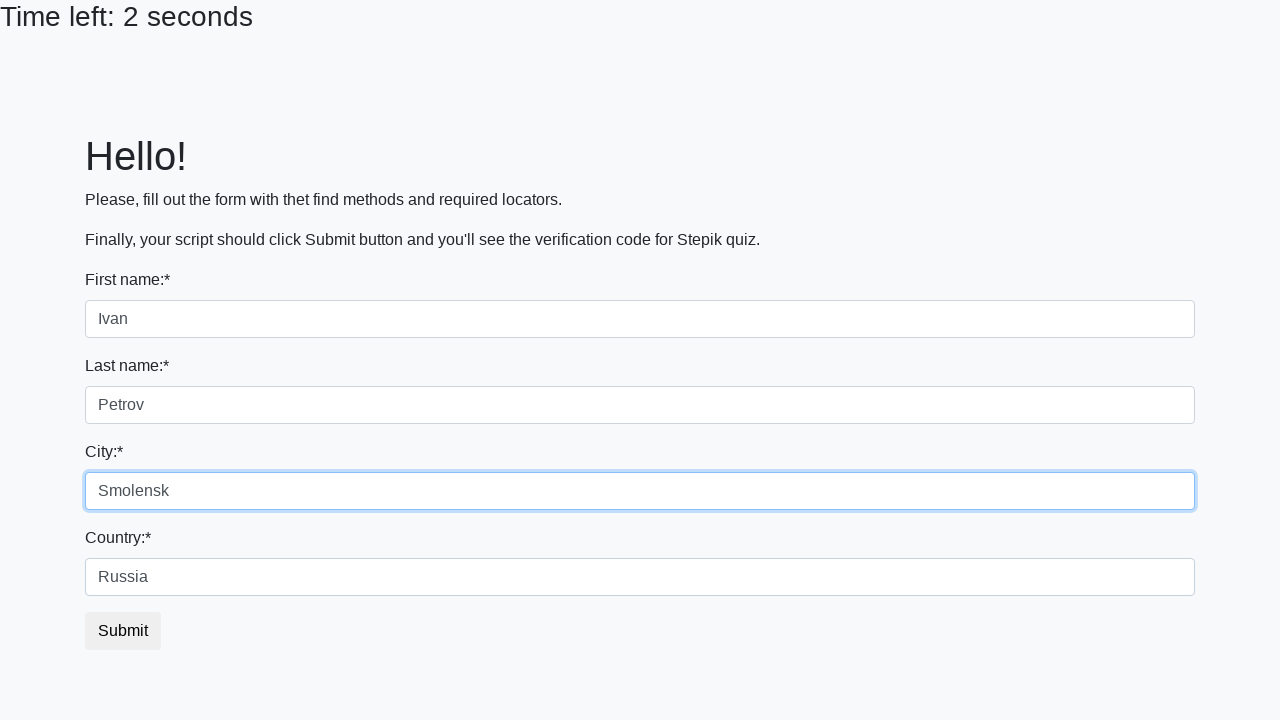

Clicked submit button to submit form at (123, 631) on button.btn
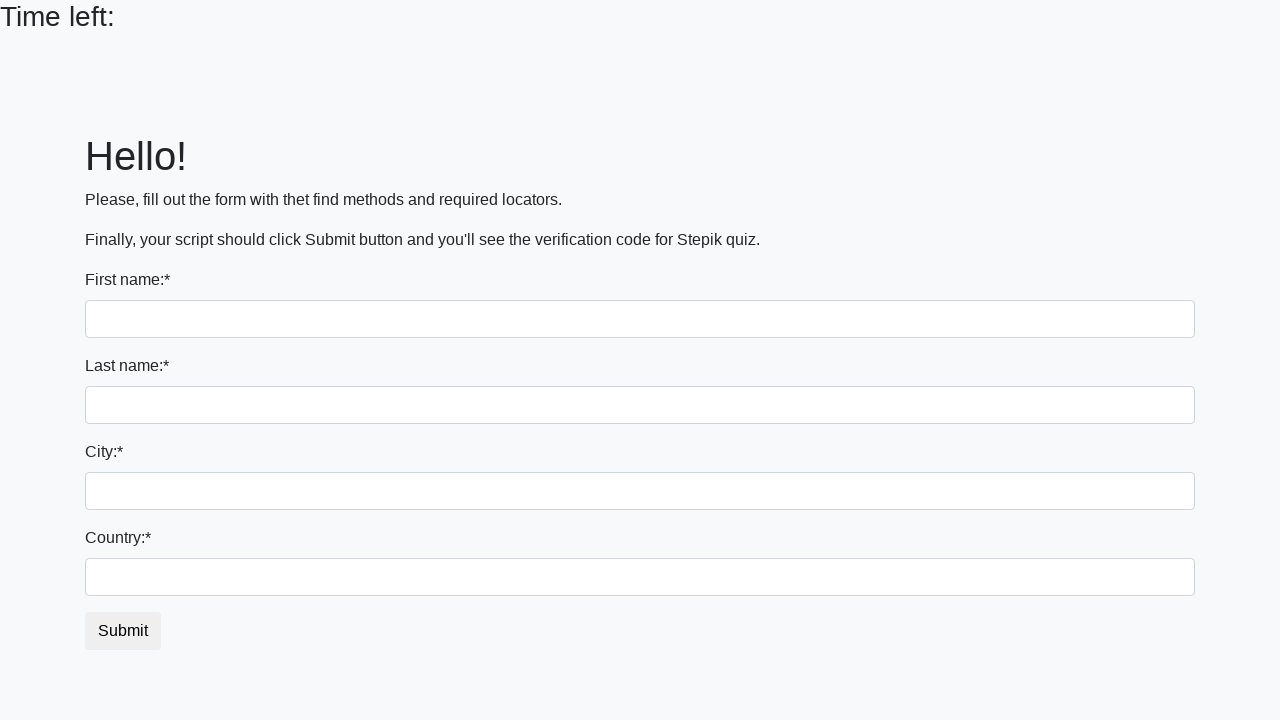

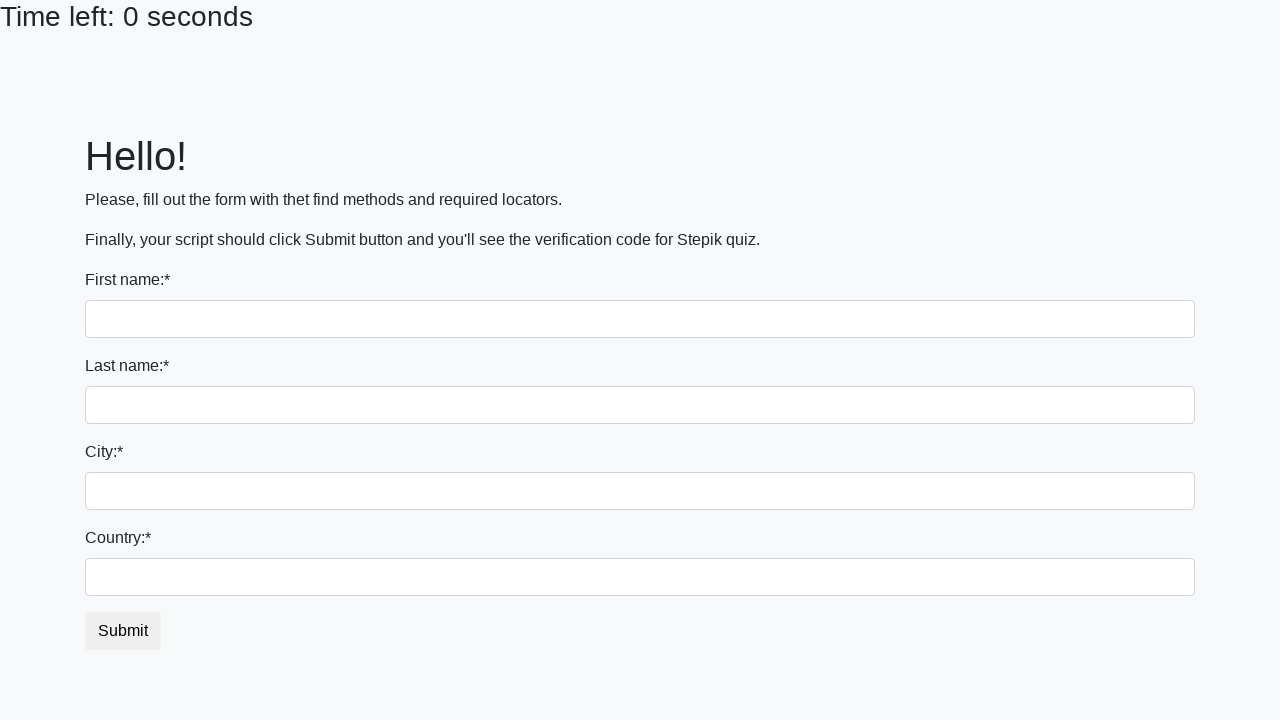